Tests handling of a simple JavaScript alert by clicking a button to trigger the alert, accepting it, and verifying the result message is displayed

Starting URL: https://training-support.net/webelements/alerts

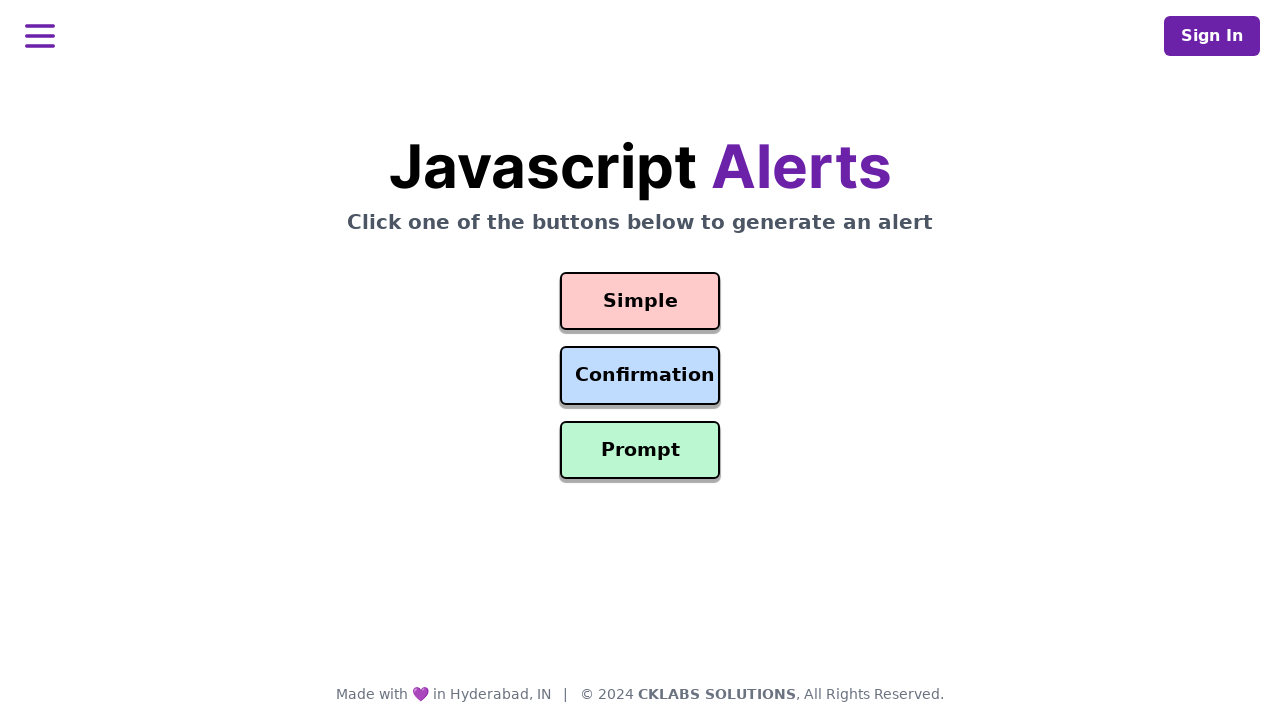

Clicked button to trigger simple JavaScript alert at (640, 301) on #simple
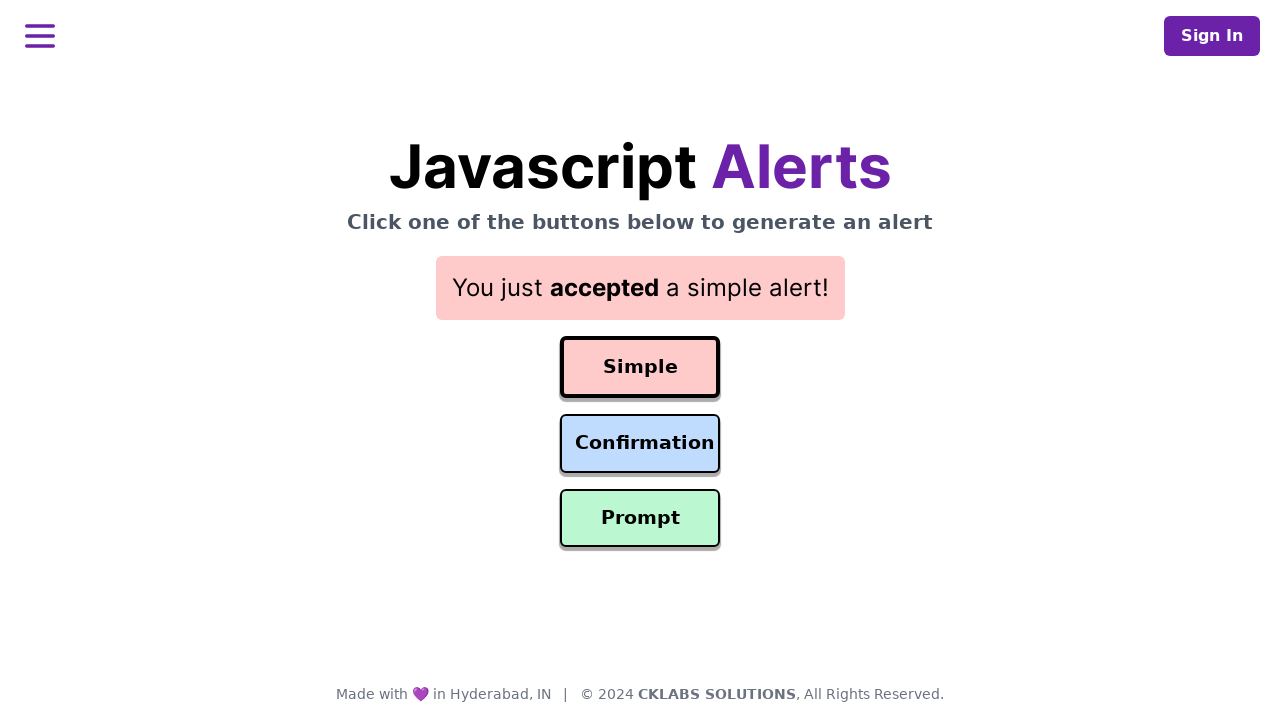

Set up dialog handler to accept alerts
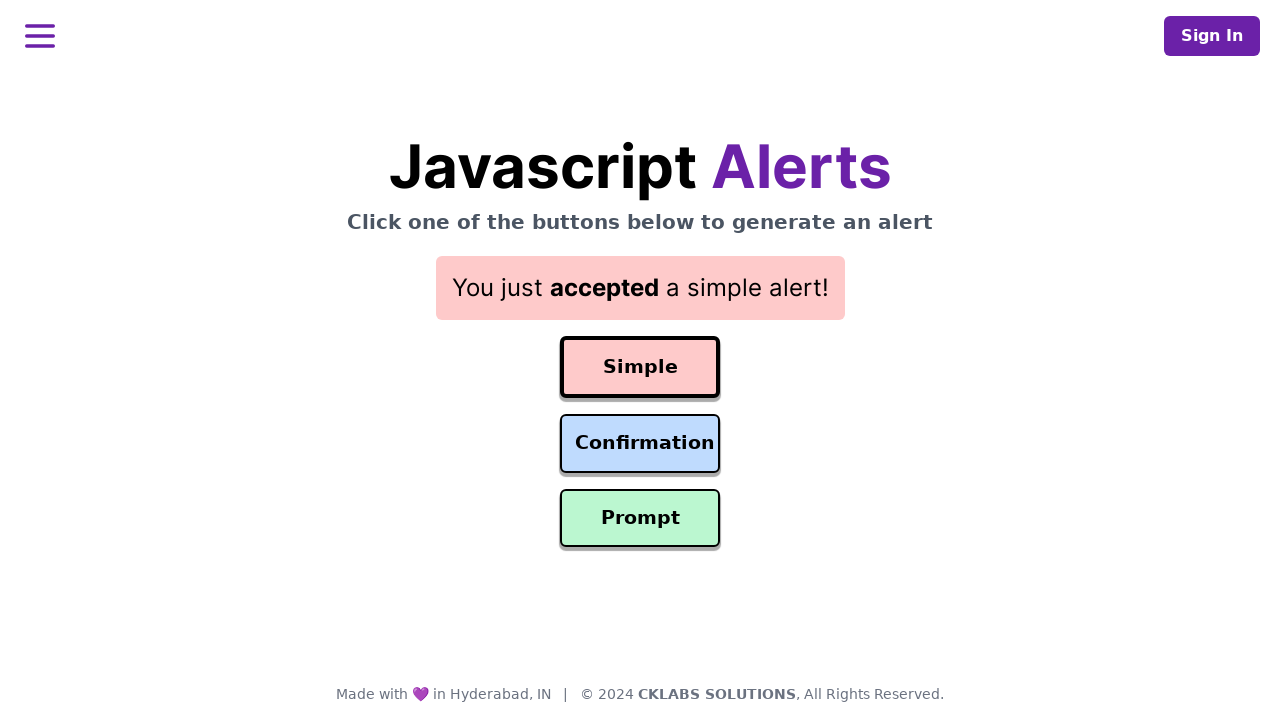

Result message appeared after accepting alert
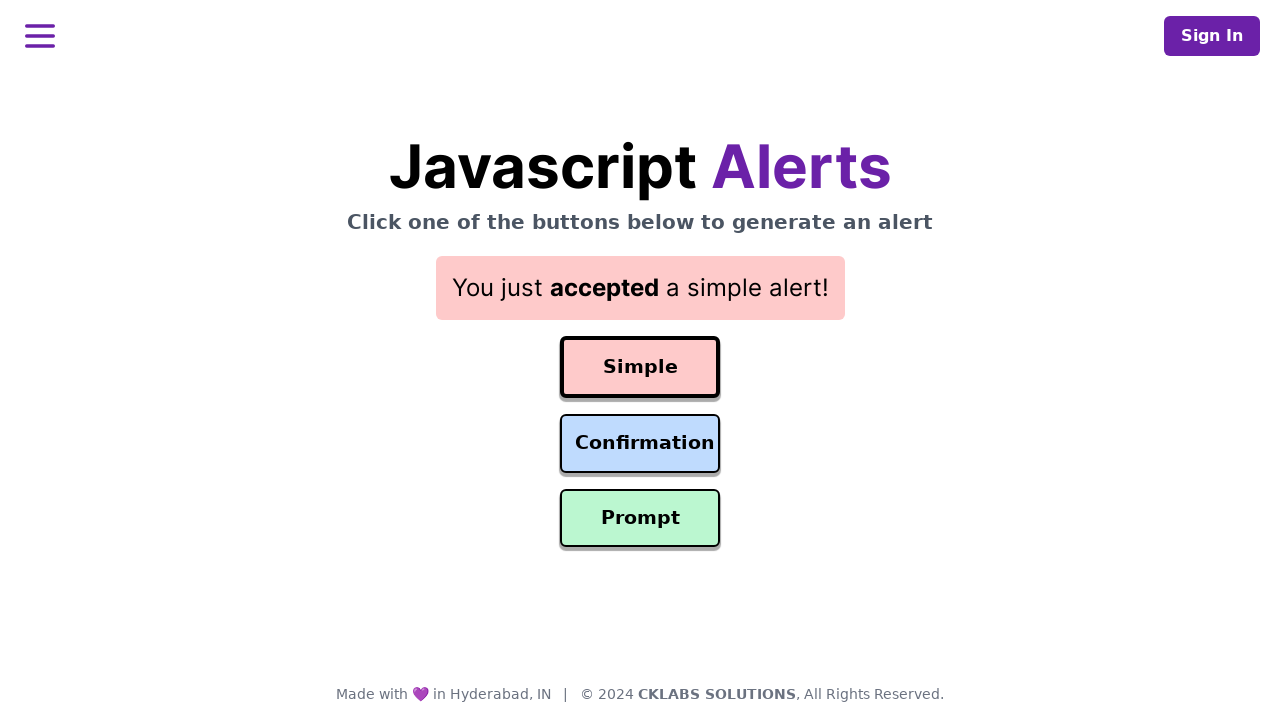

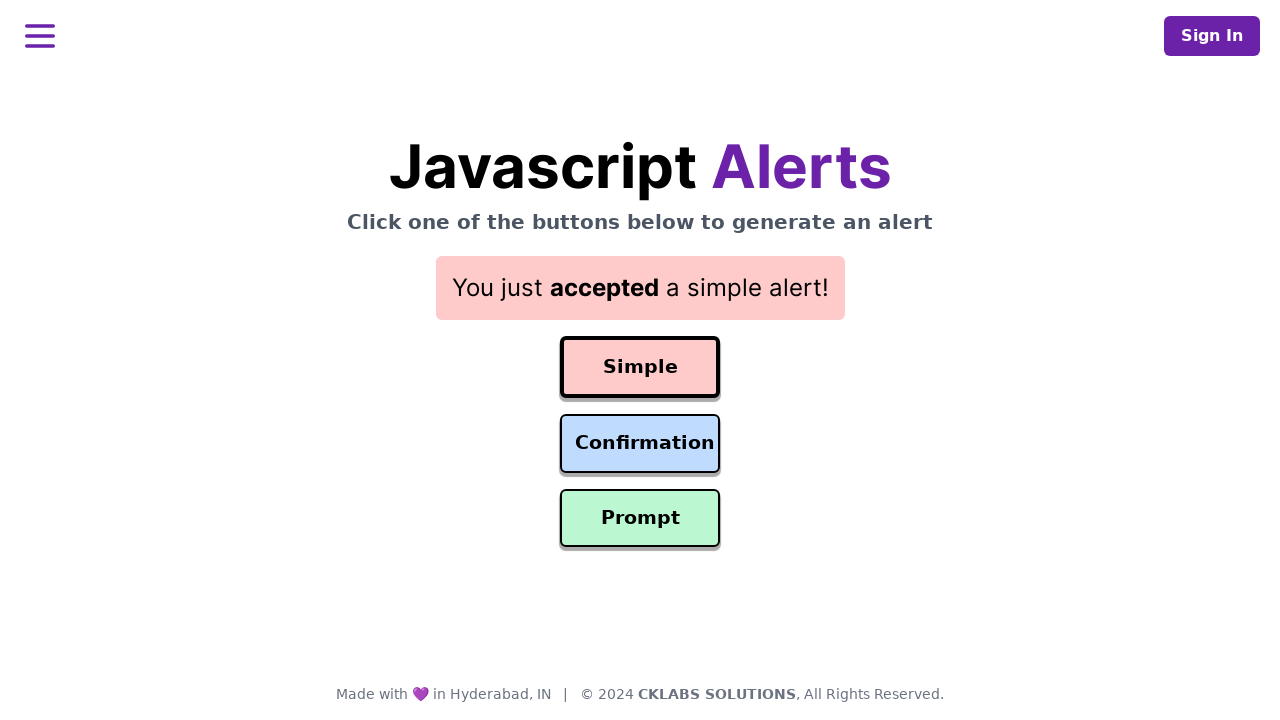